Tests adding a todo item to a sample todo application by entering text in the input field and pressing Enter, then verifying the item was added

Starting URL: https://lambdatest.github.io/sample-todo-app/

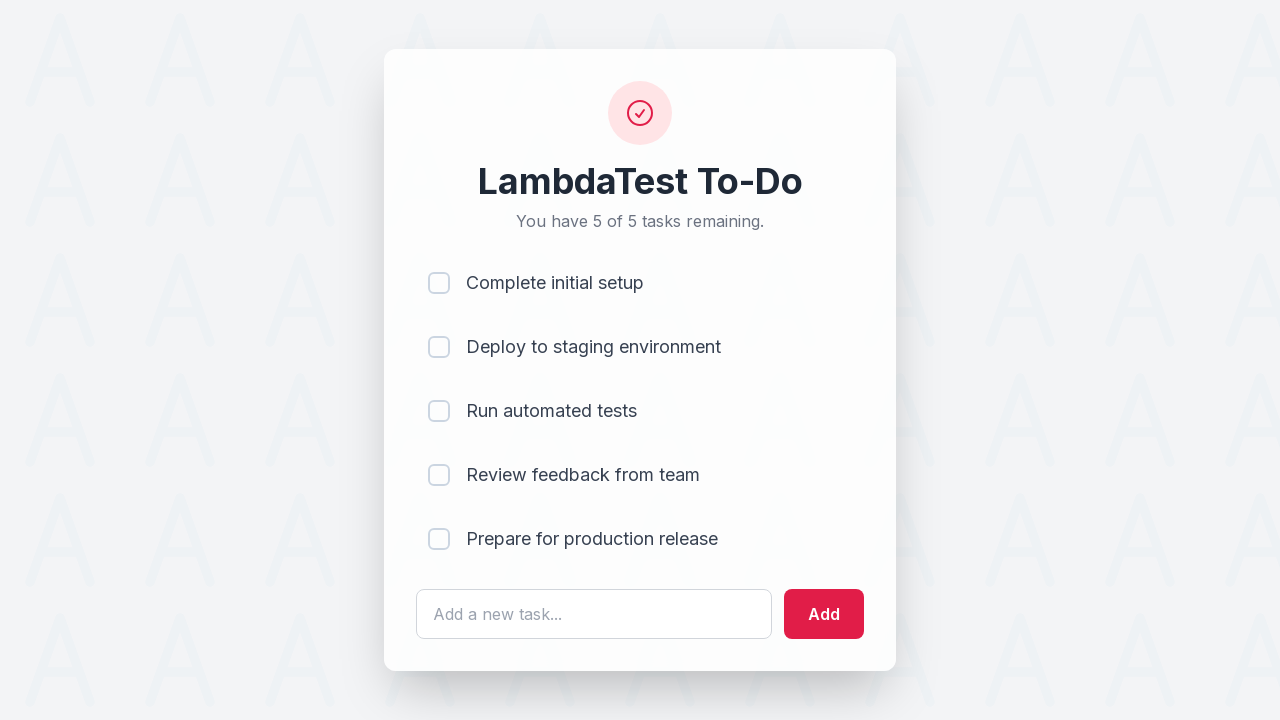

Filled todo input field with 'Learn Selenium' on #sampletodotext
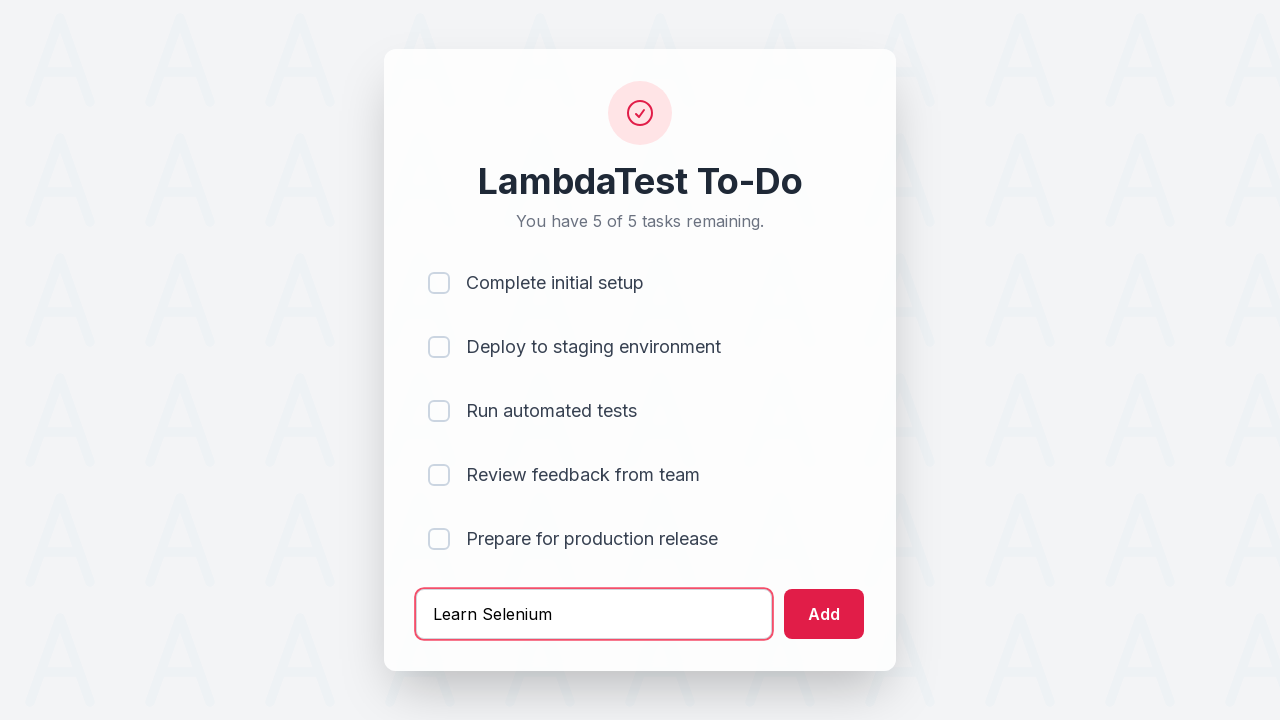

Pressed Enter to submit the todo item on #sampletodotext
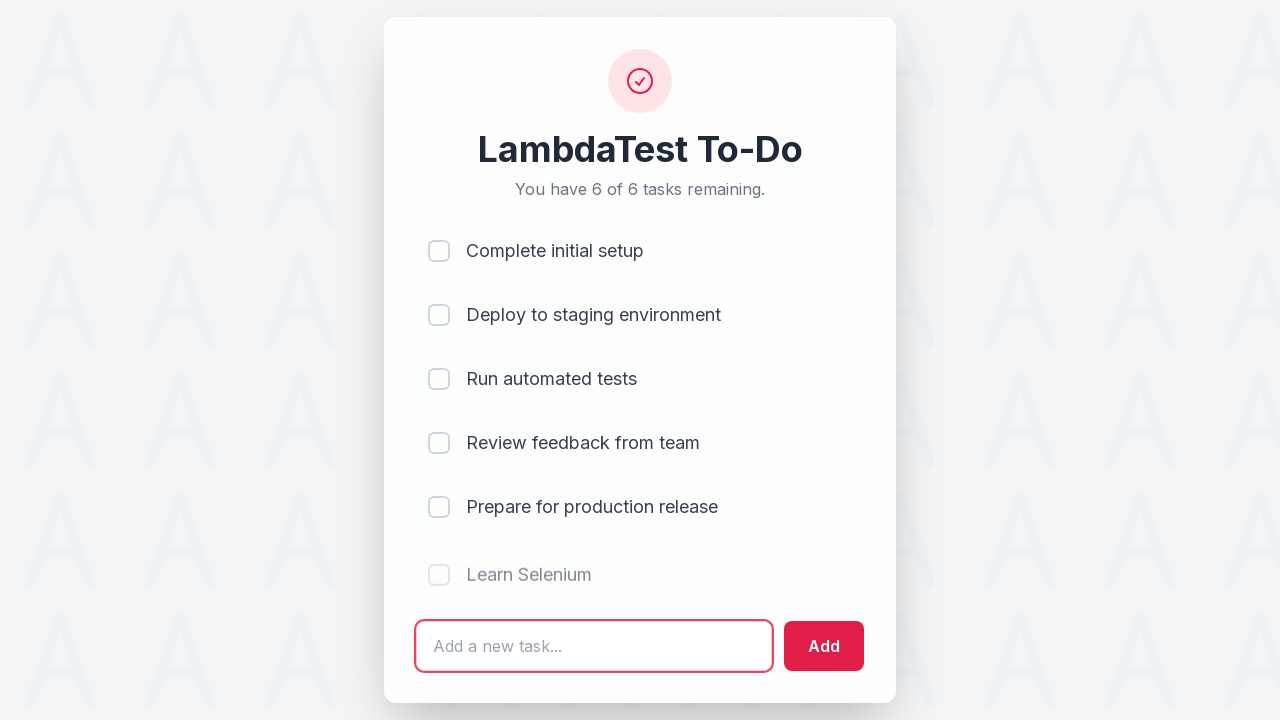

Todo item appeared in the list
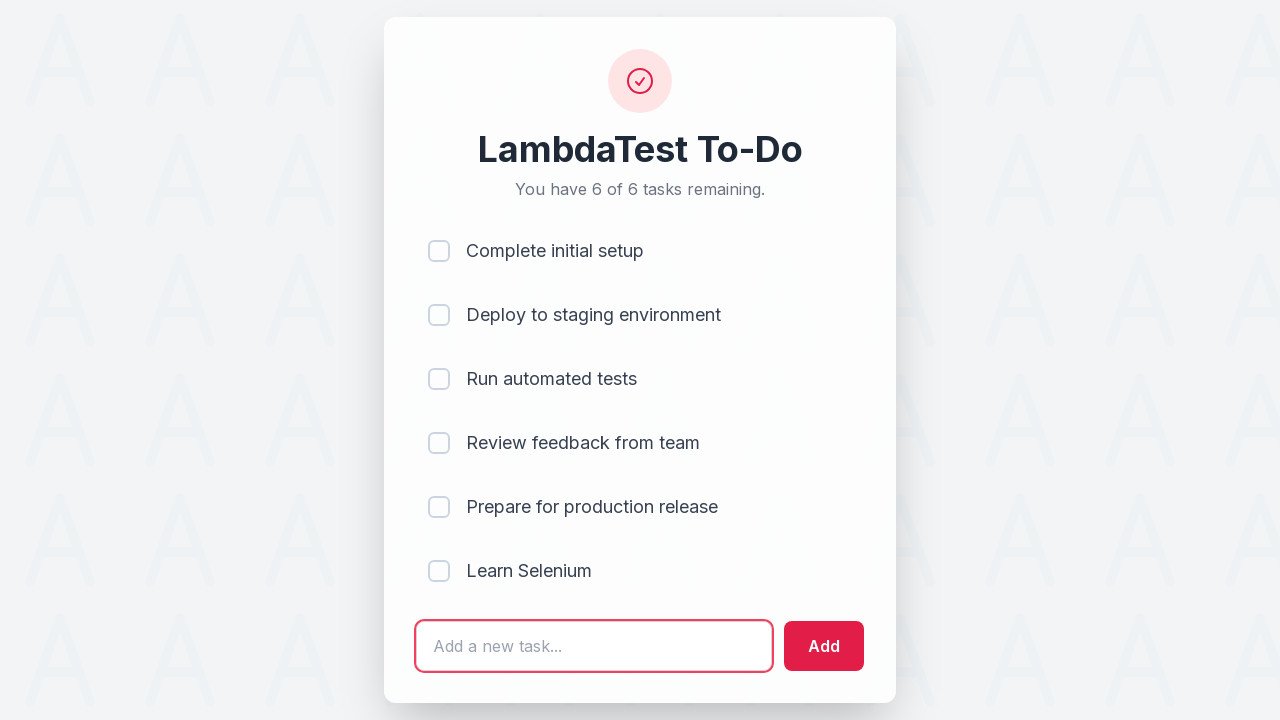

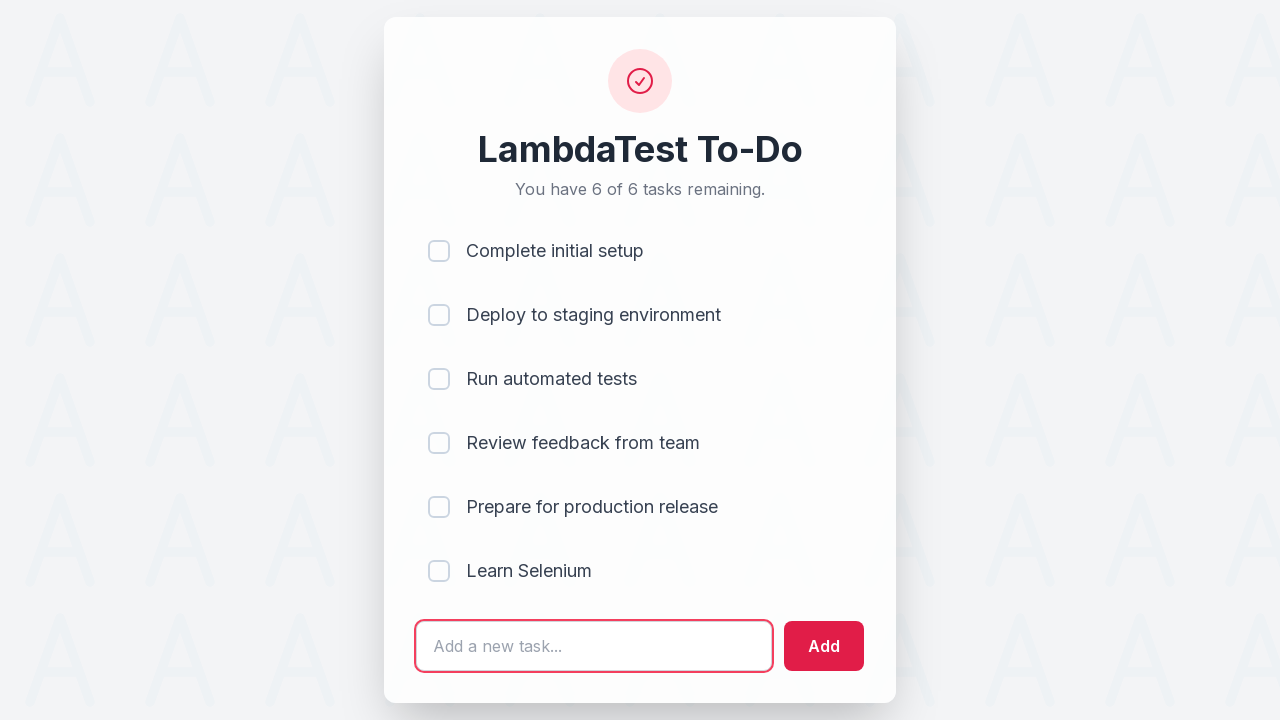